Tests multi-select dropdown by clicking on multiple language options including Danish, English, and German

Starting URL: https://demo.automationtesting.in/Register.html

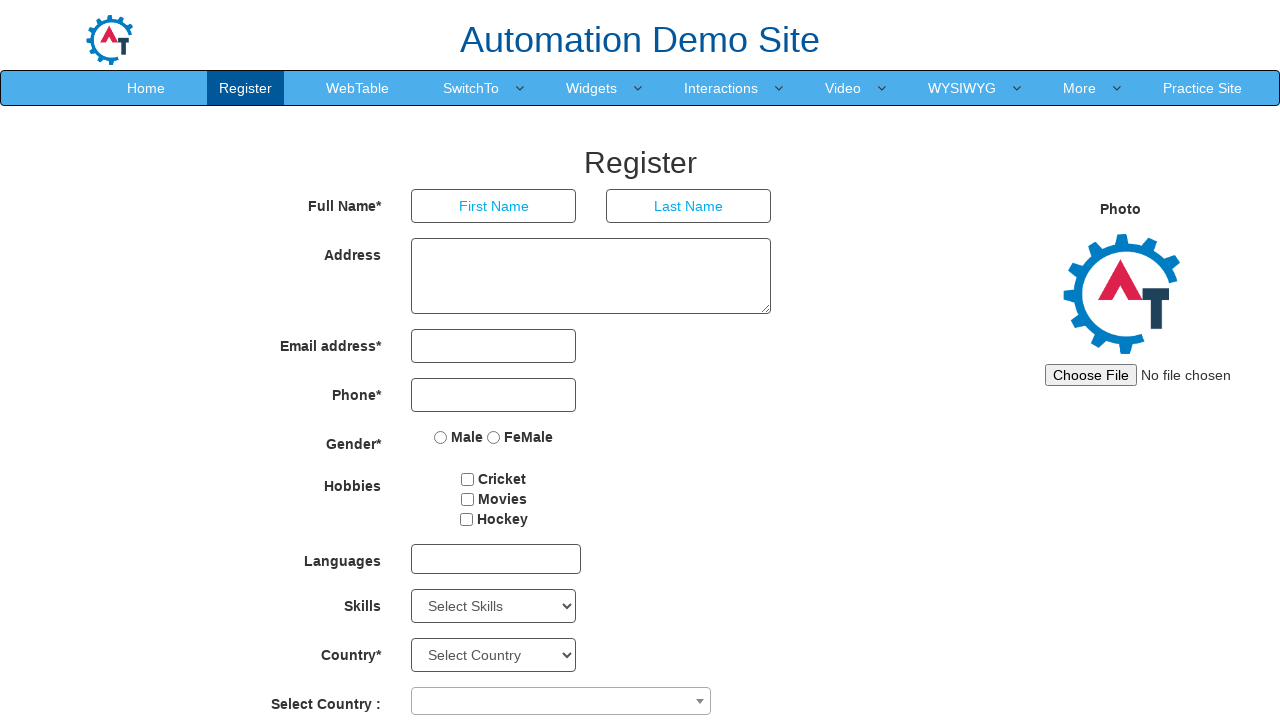

Navigated to Register page
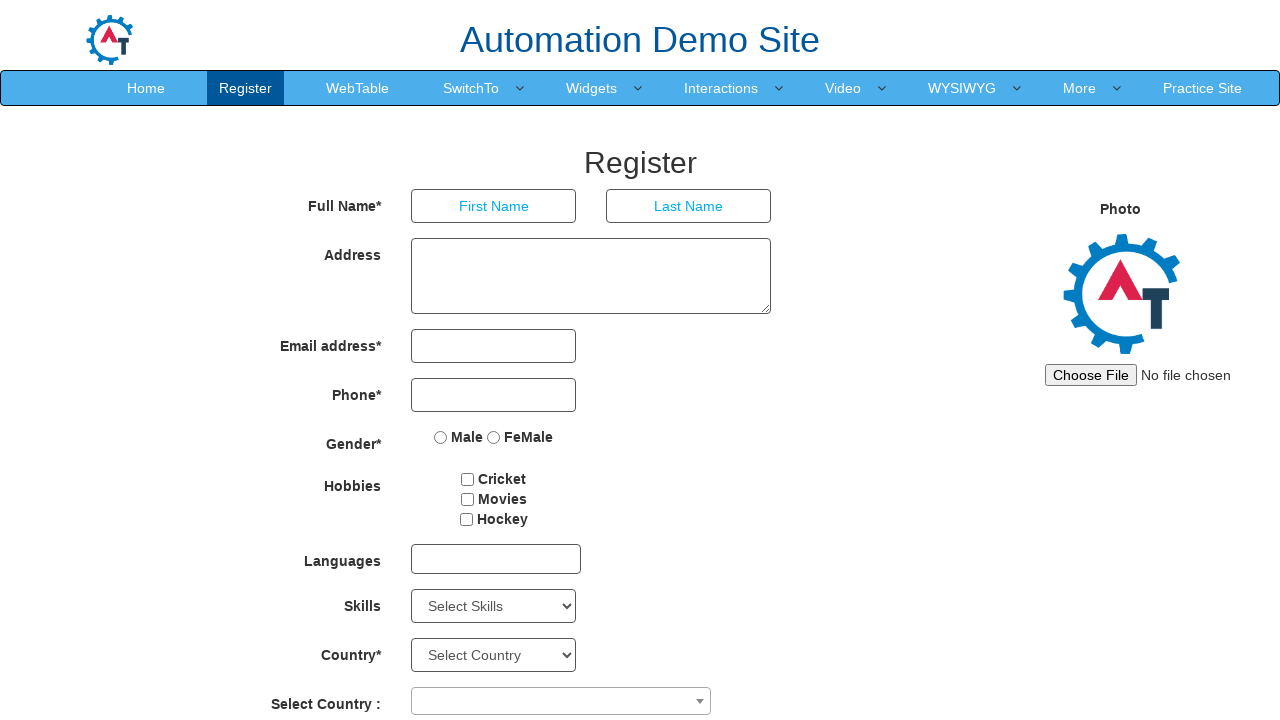

Clicked on multi-select dropdown to open it at (496, 559) on xpath=//div[@id='msdd']/parent::multi-select
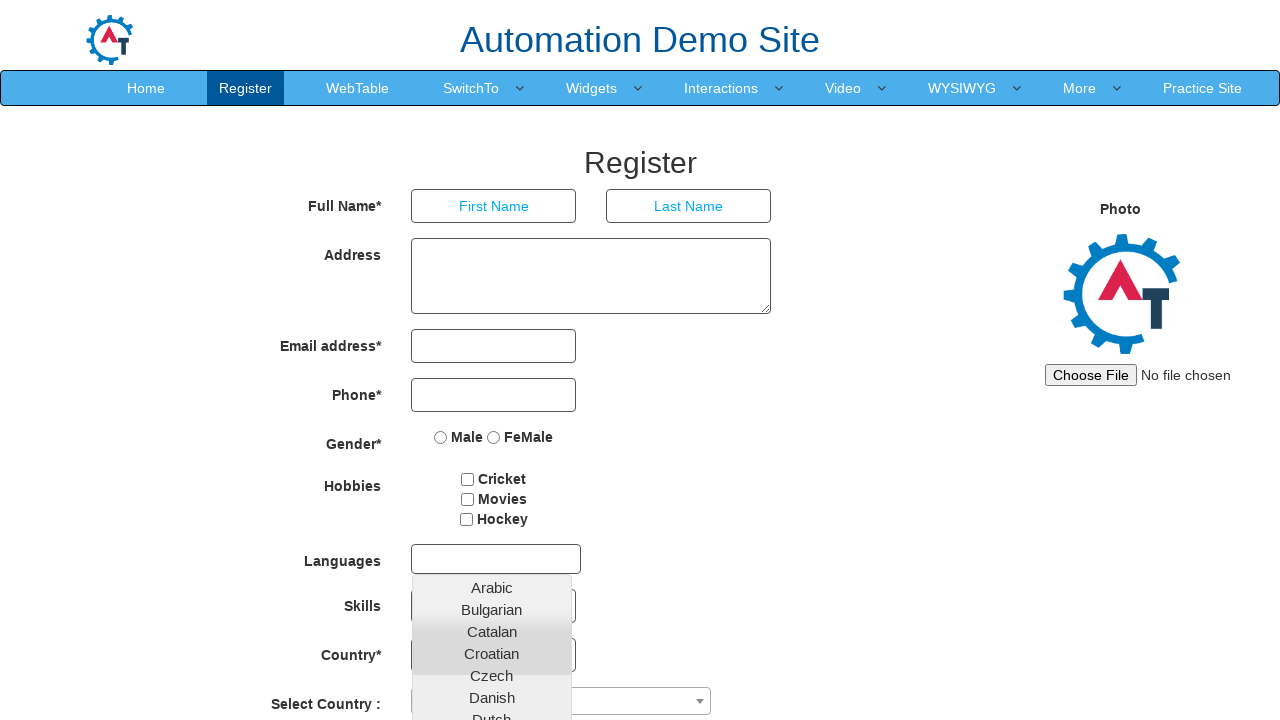

Selected Danish from dropdown options at (492, 697) on xpath=//a[text()='Danish']
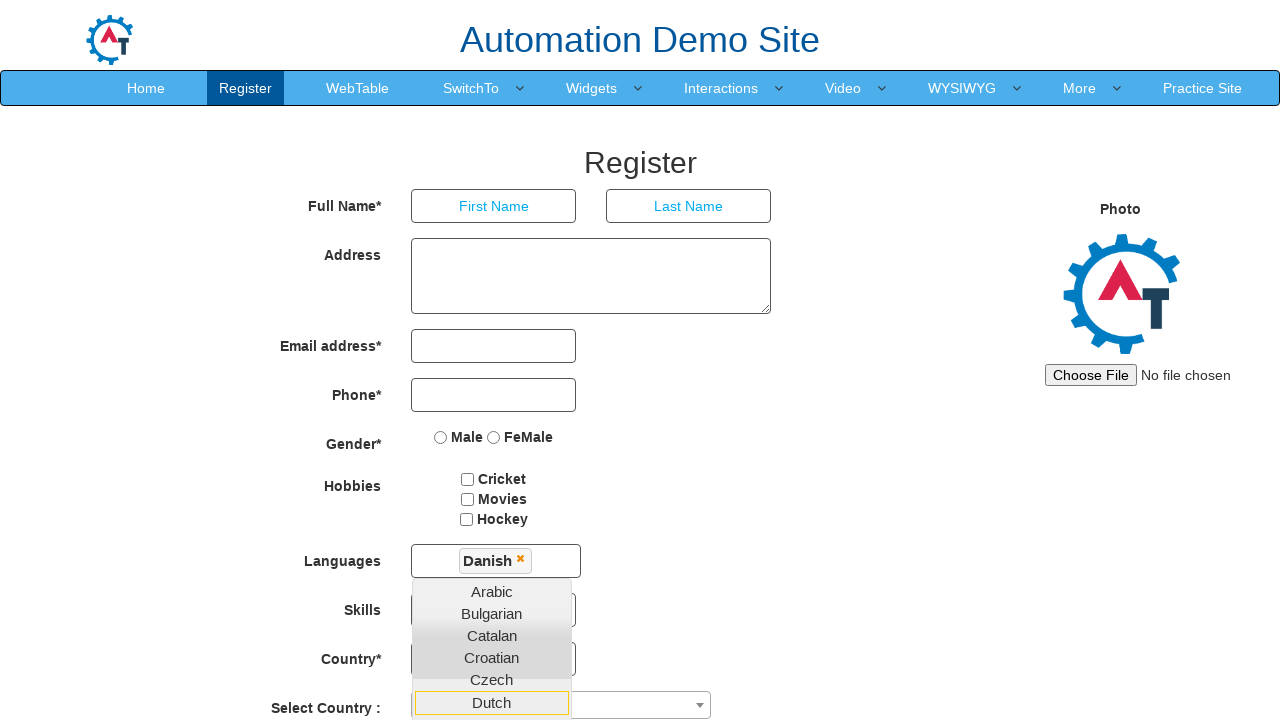

Selected English from dropdown options at (492, 712) on xpath=//a[text()='English']
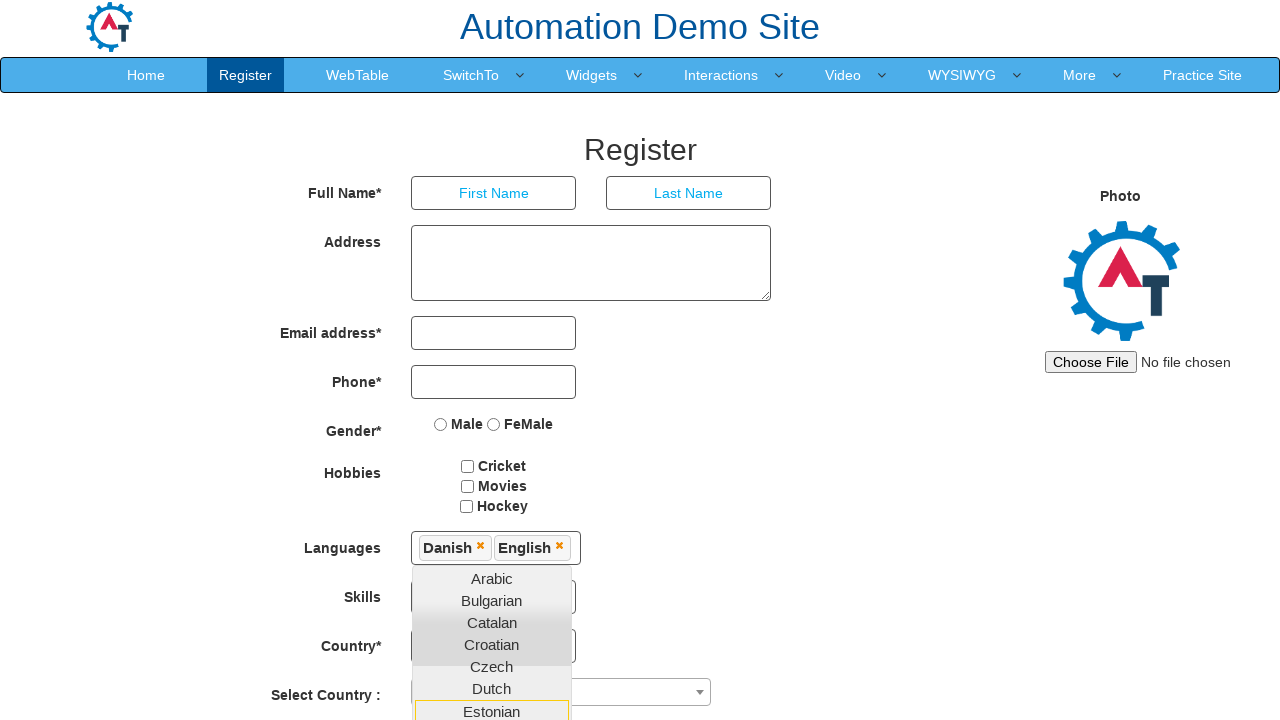

Selected German from dropdown options at (492, 510) on xpath=//a[text()='German']
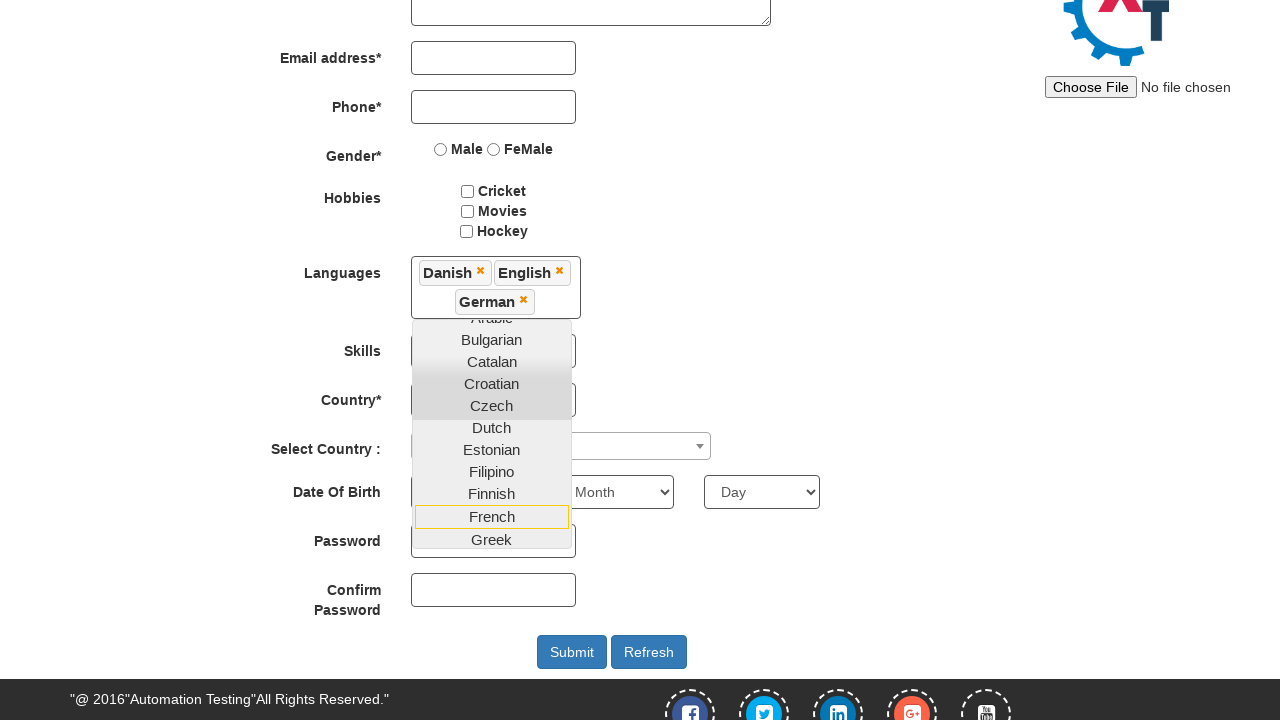

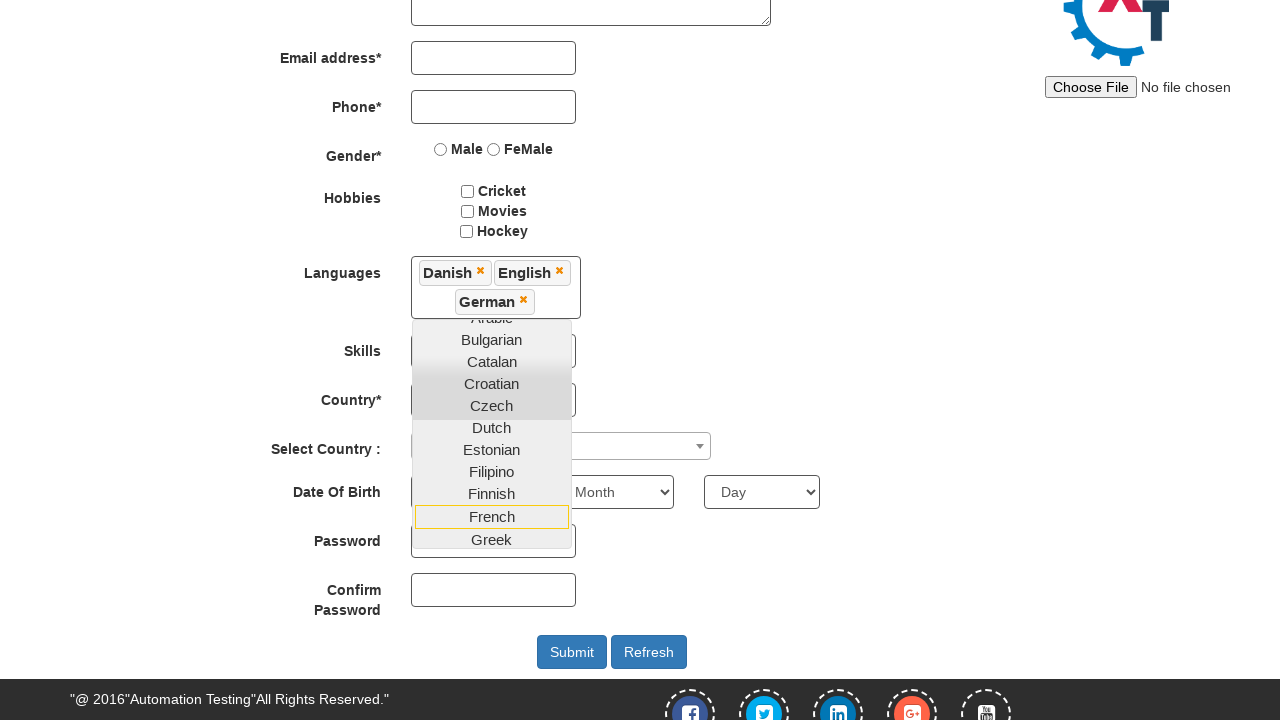